Tests textbox functionality by verifying element attributes, checking if the textbox is displayed and enabled, then entering text and validating the input

Starting URL: https://www.mycontactform.com/

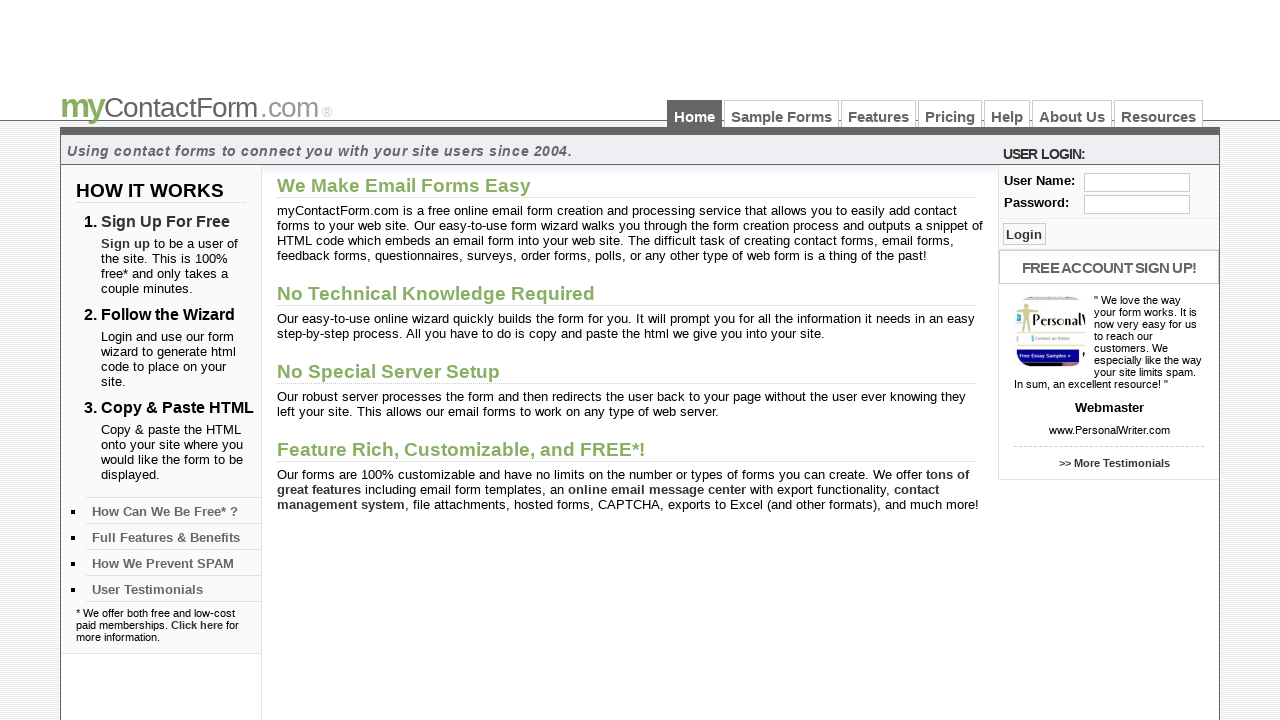

Username textbox became visible
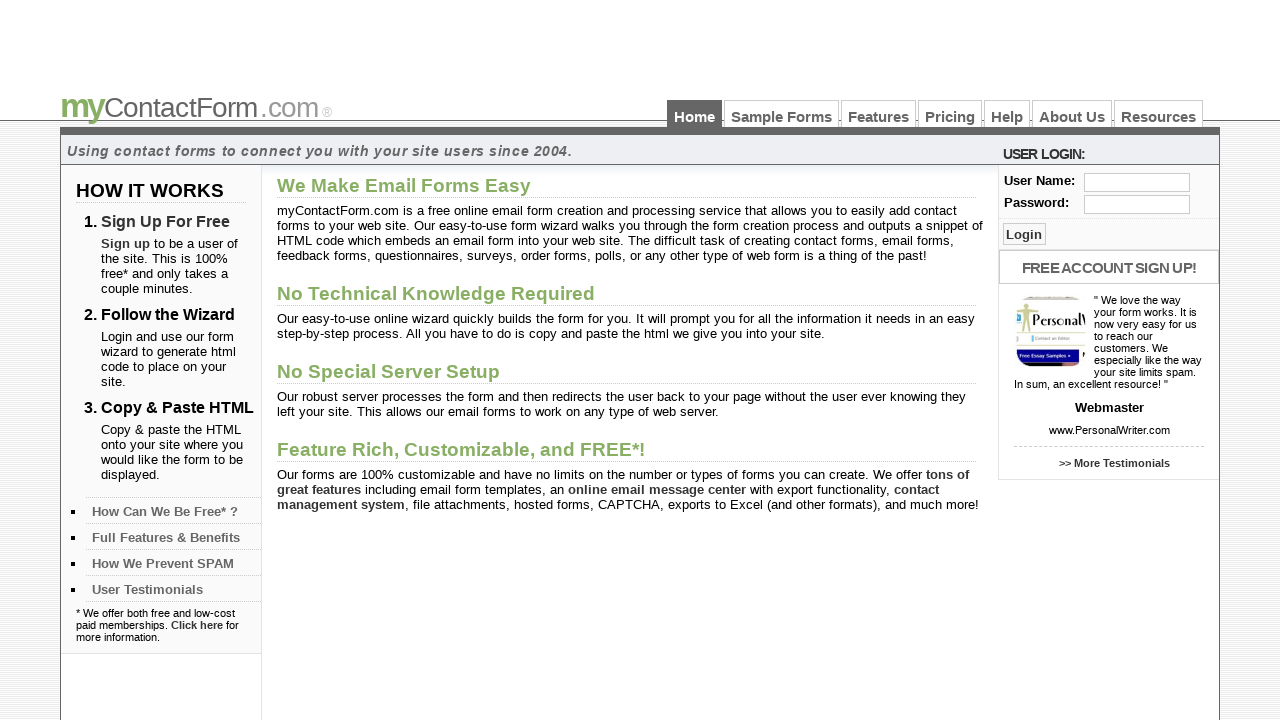

Verified username textbox is visible
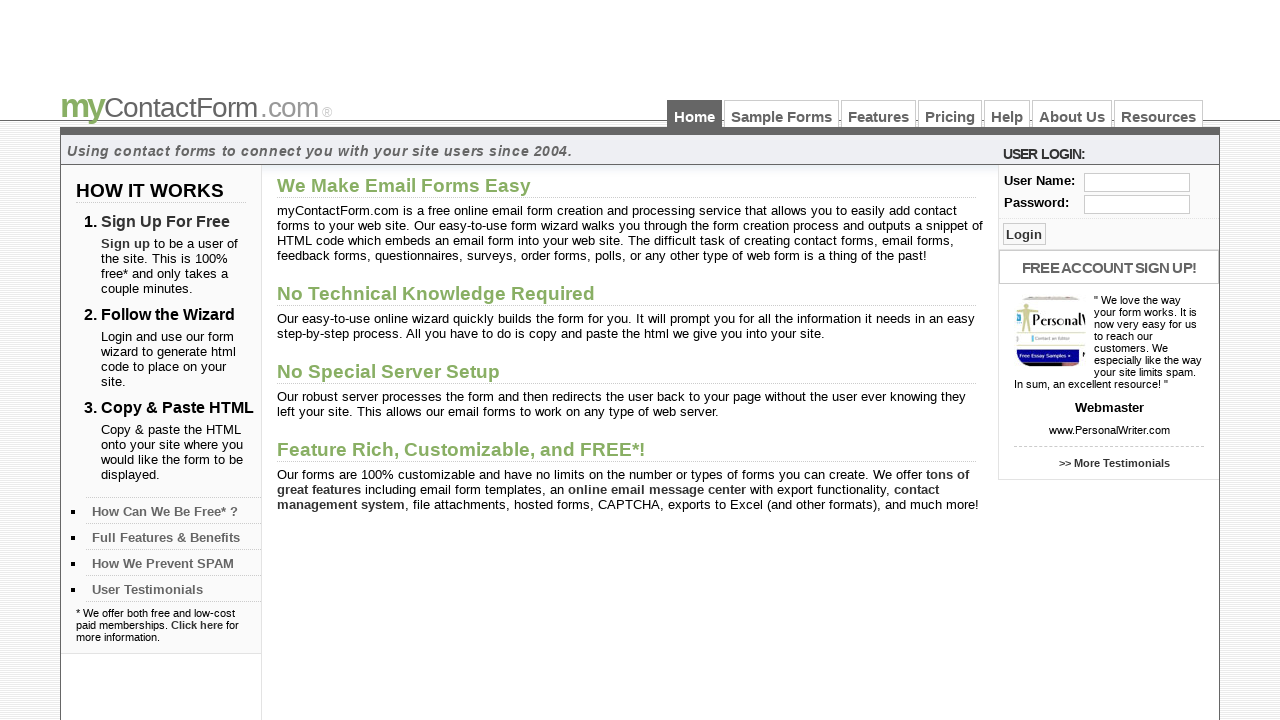

Verified username textbox is enabled
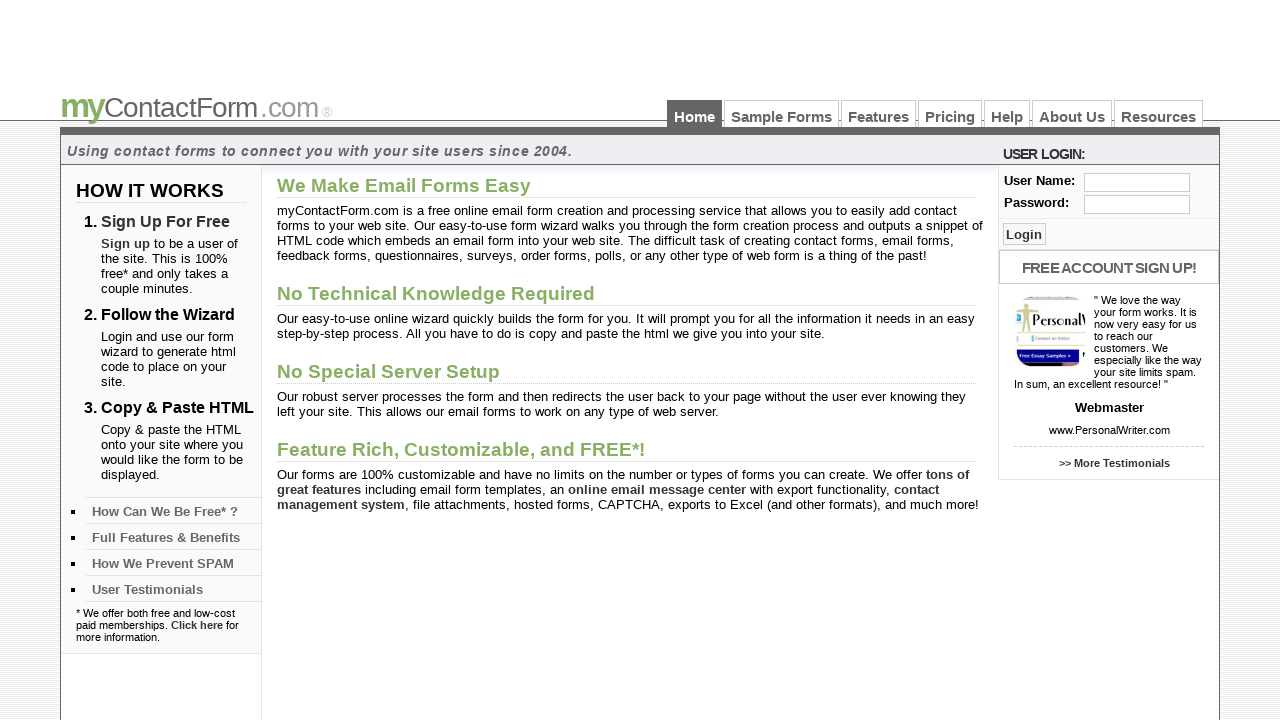

Entered 'naresh223' into username textbox on #user
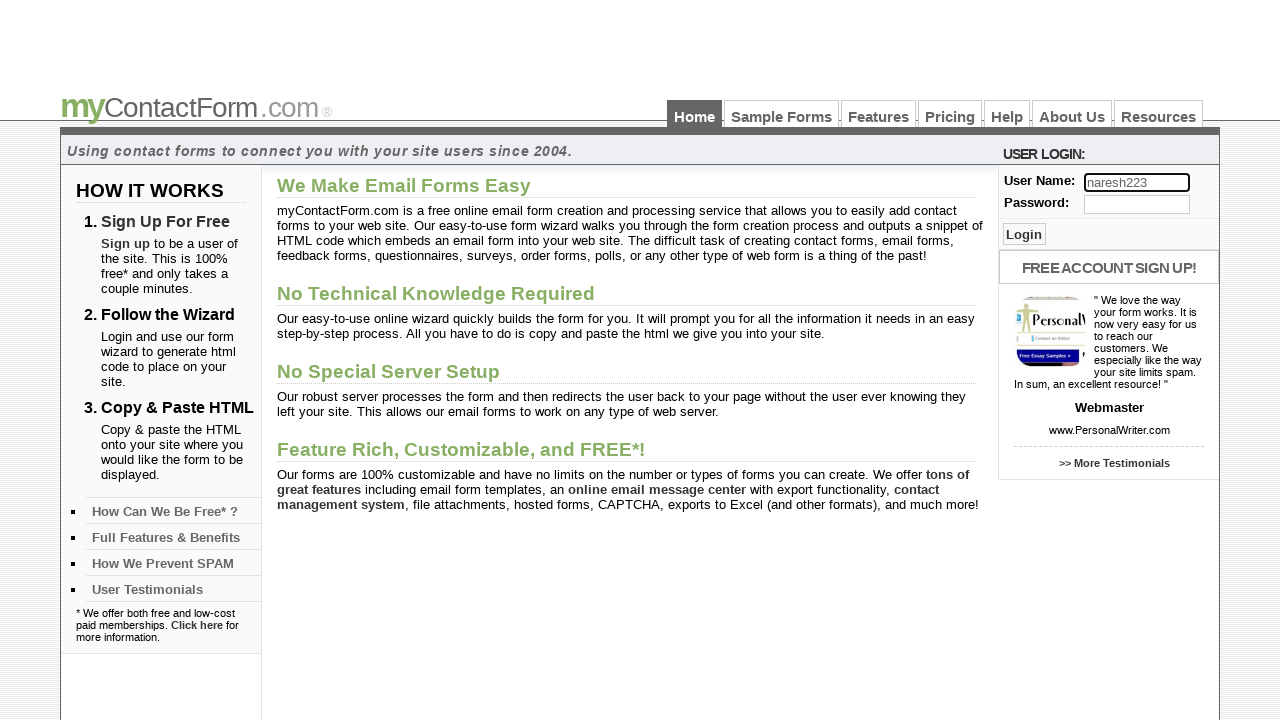

Retrieved entered value from username textbox
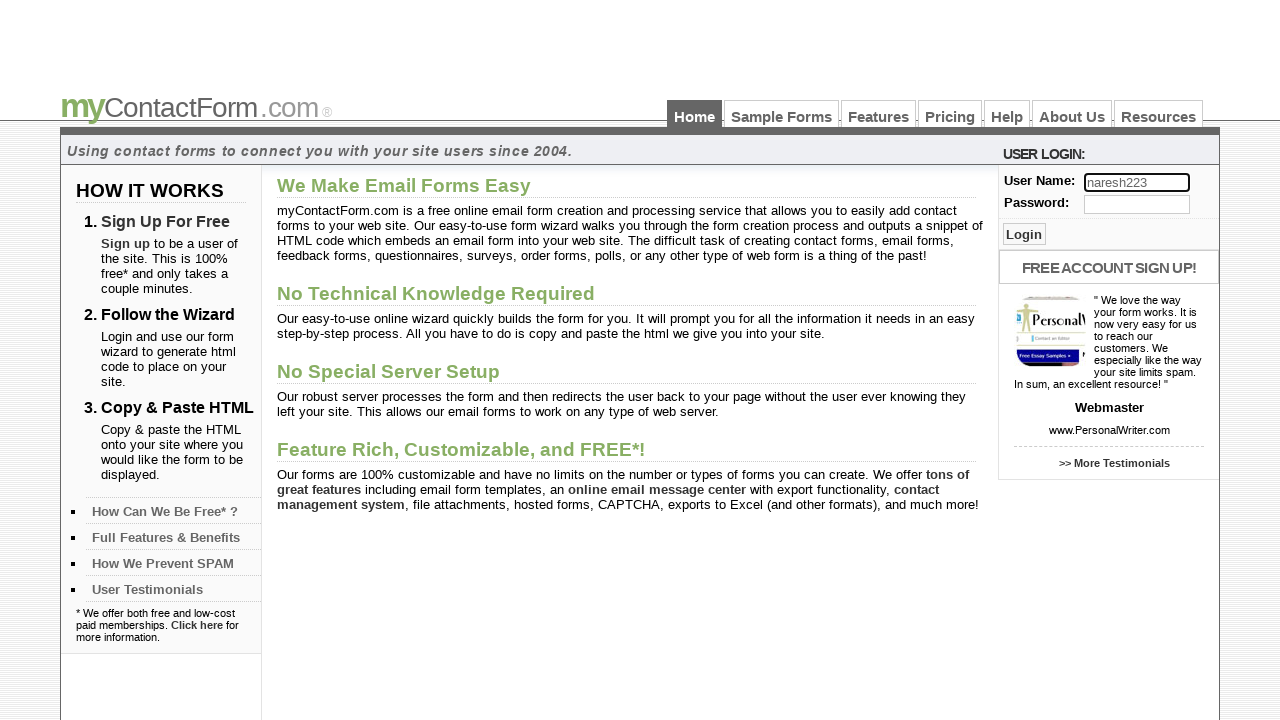

Verified entered value matches 'naresh223'
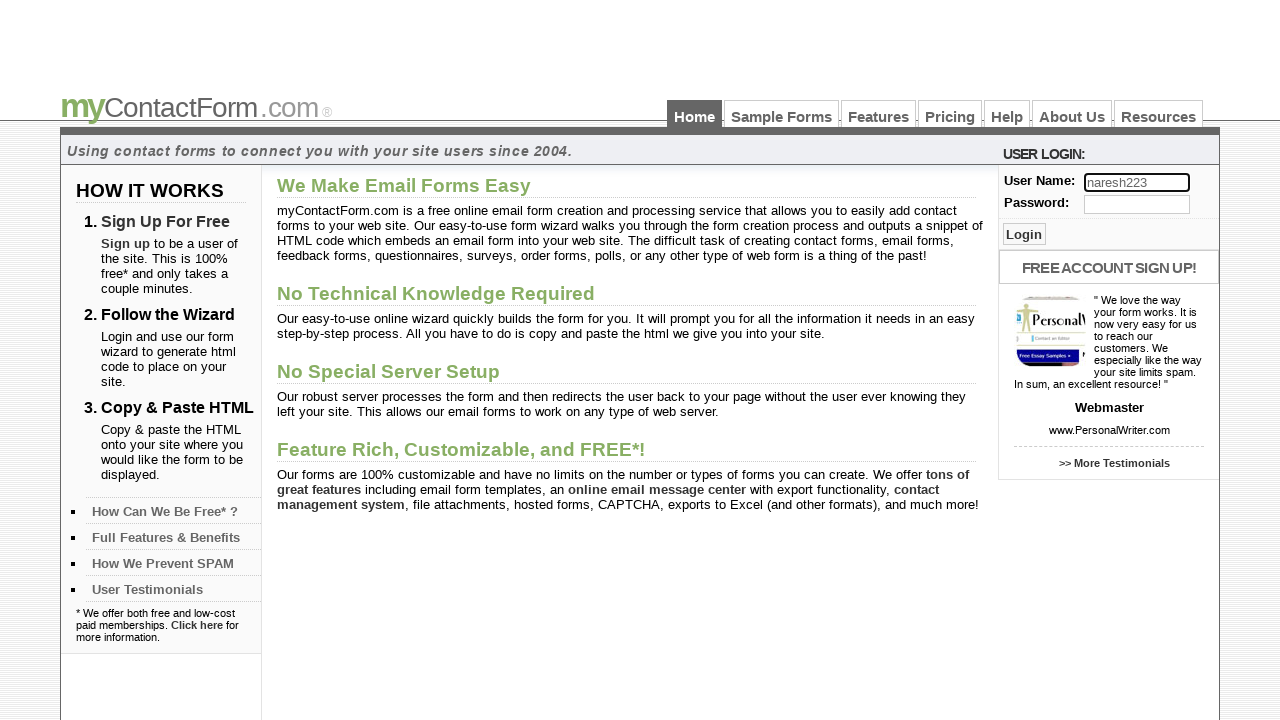

Cleared the username textbox on #user
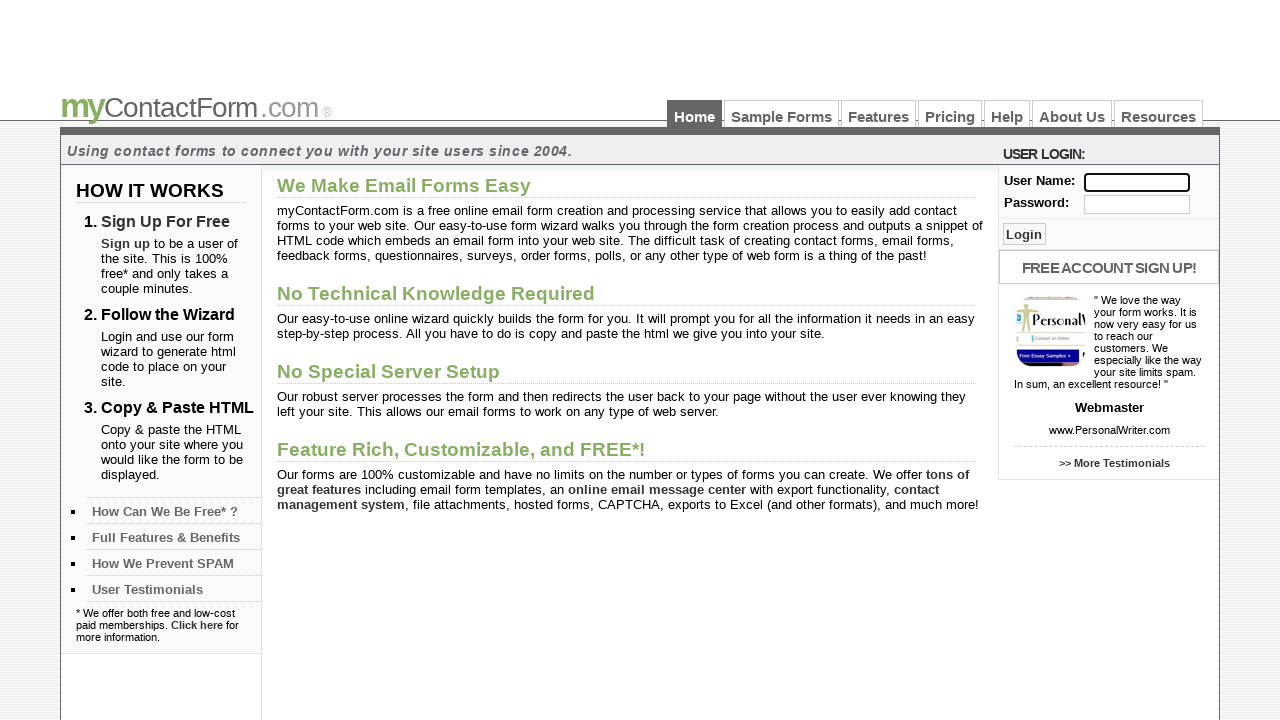

Retrieved value from cleared username textbox
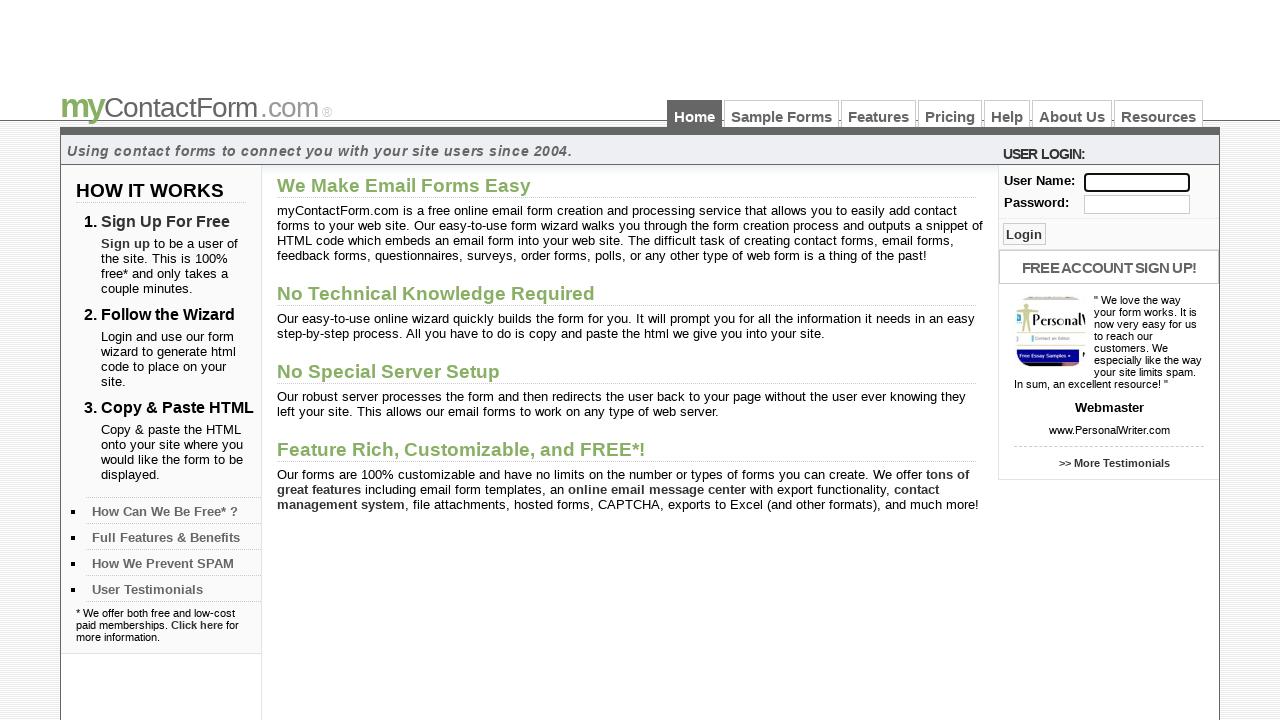

Verified username textbox is empty after clearing
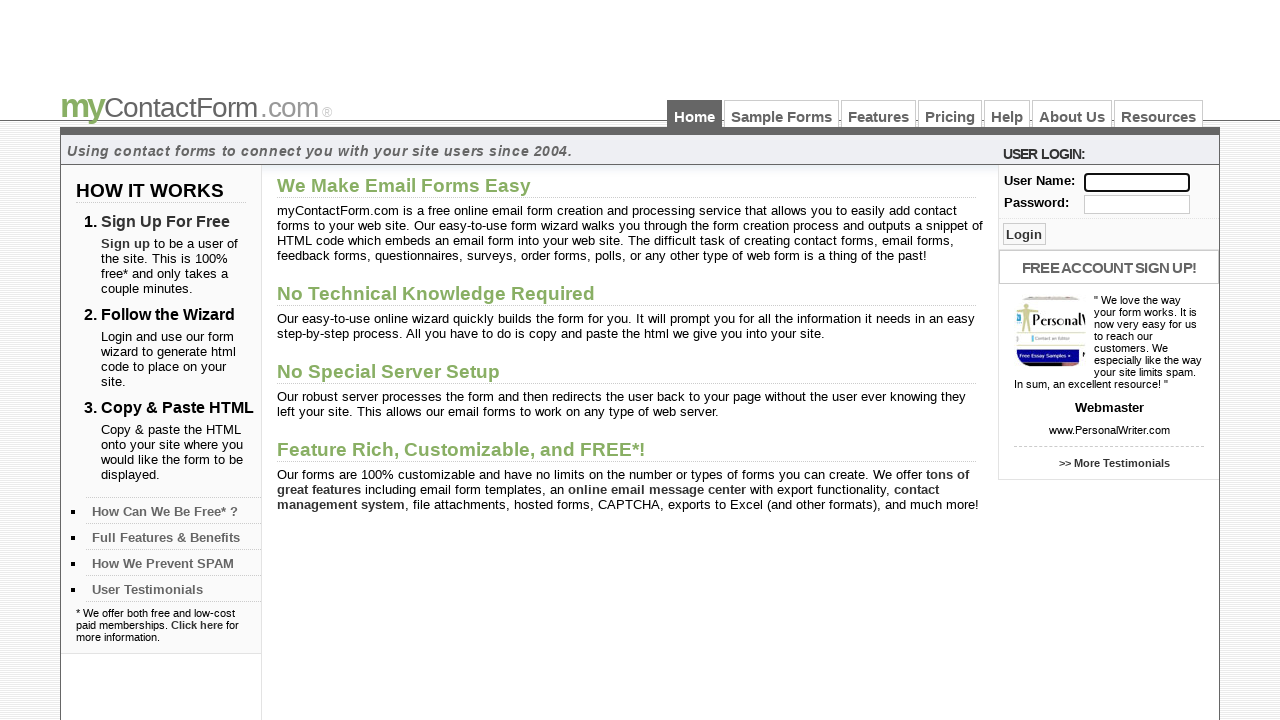

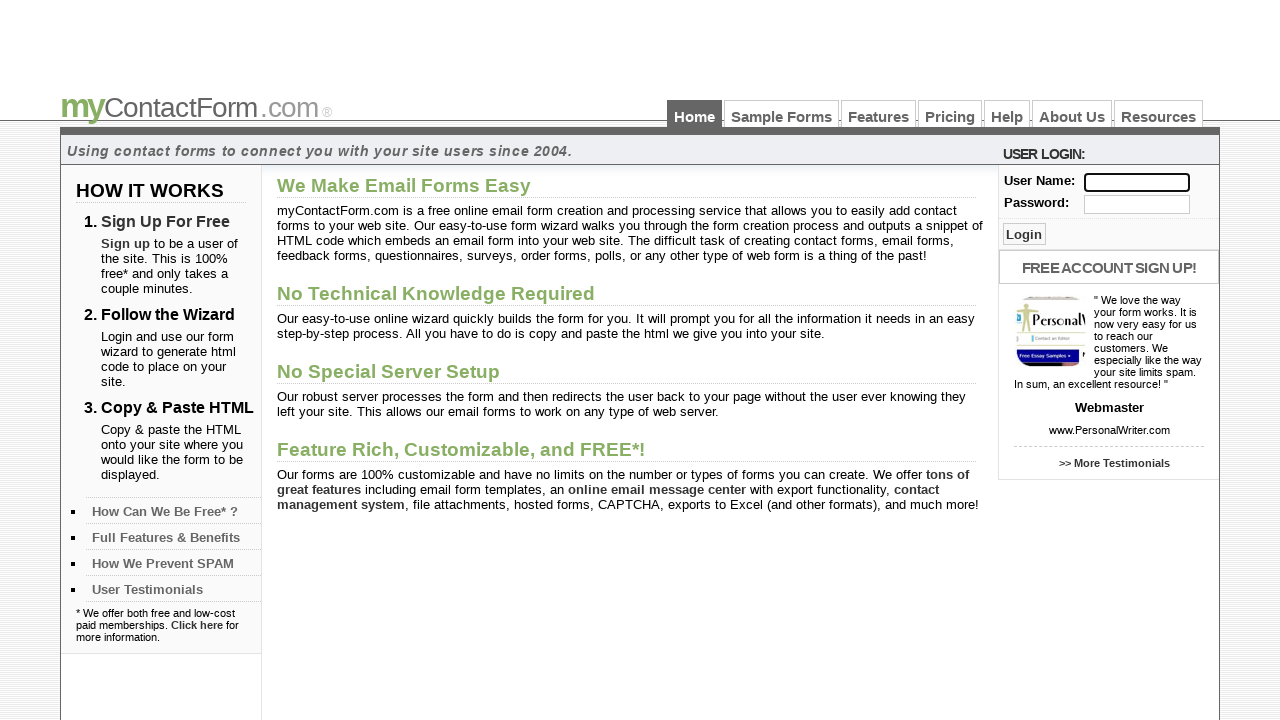